Tests drag and drop functionality by dragging an image from a gallery into a trash area and verifying the counts

Starting URL: https://www.globalsqa.com/demo-site/draganddrop/

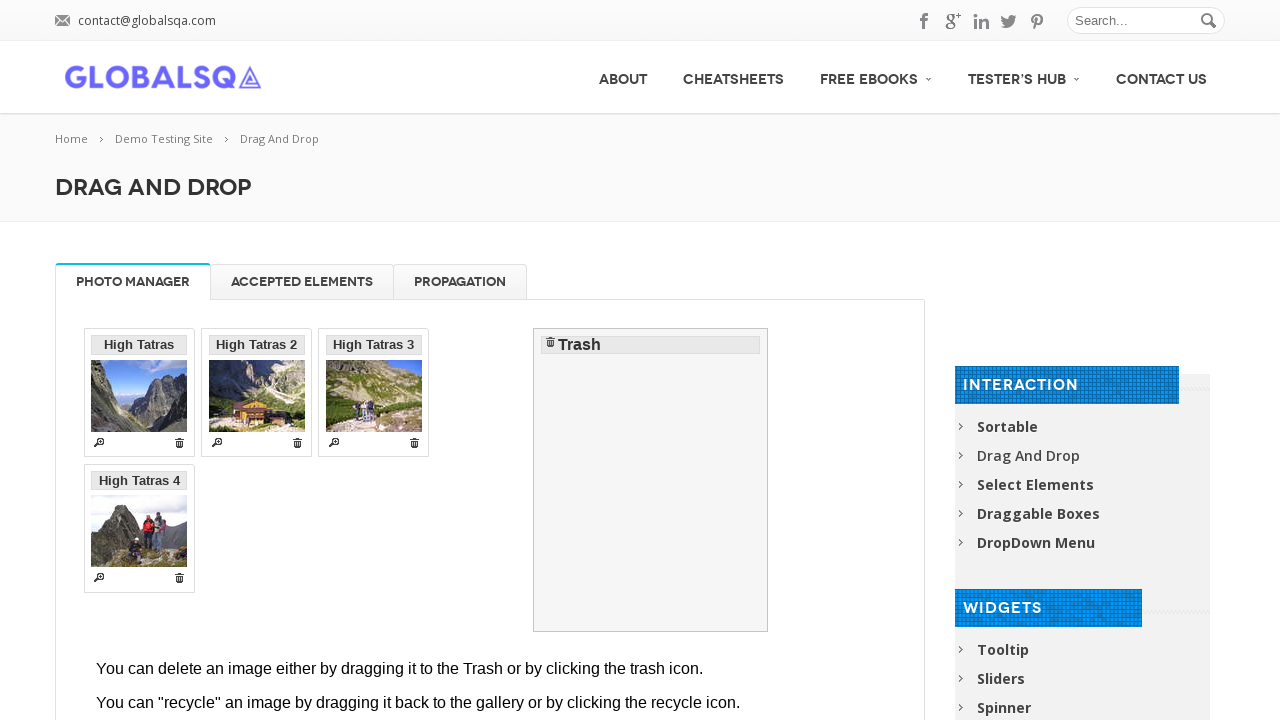

Waited for drag and drop iframe to load
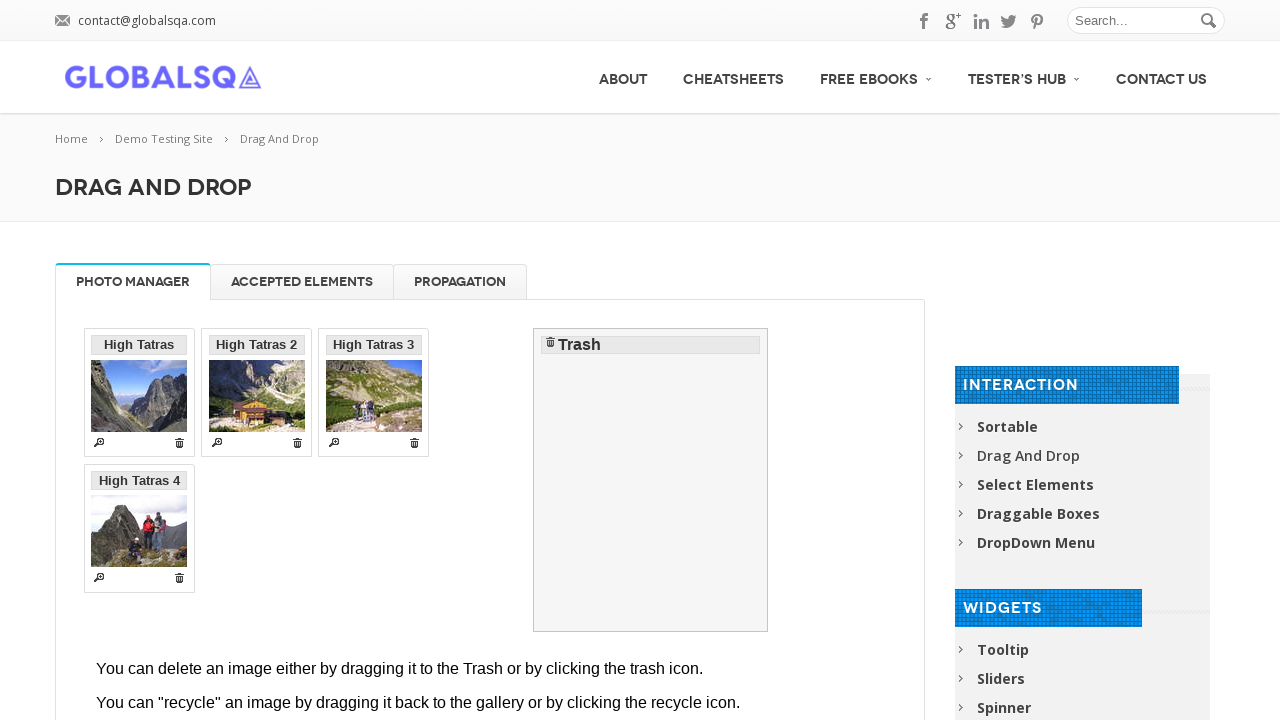

Located and switched to drag and drop iframe
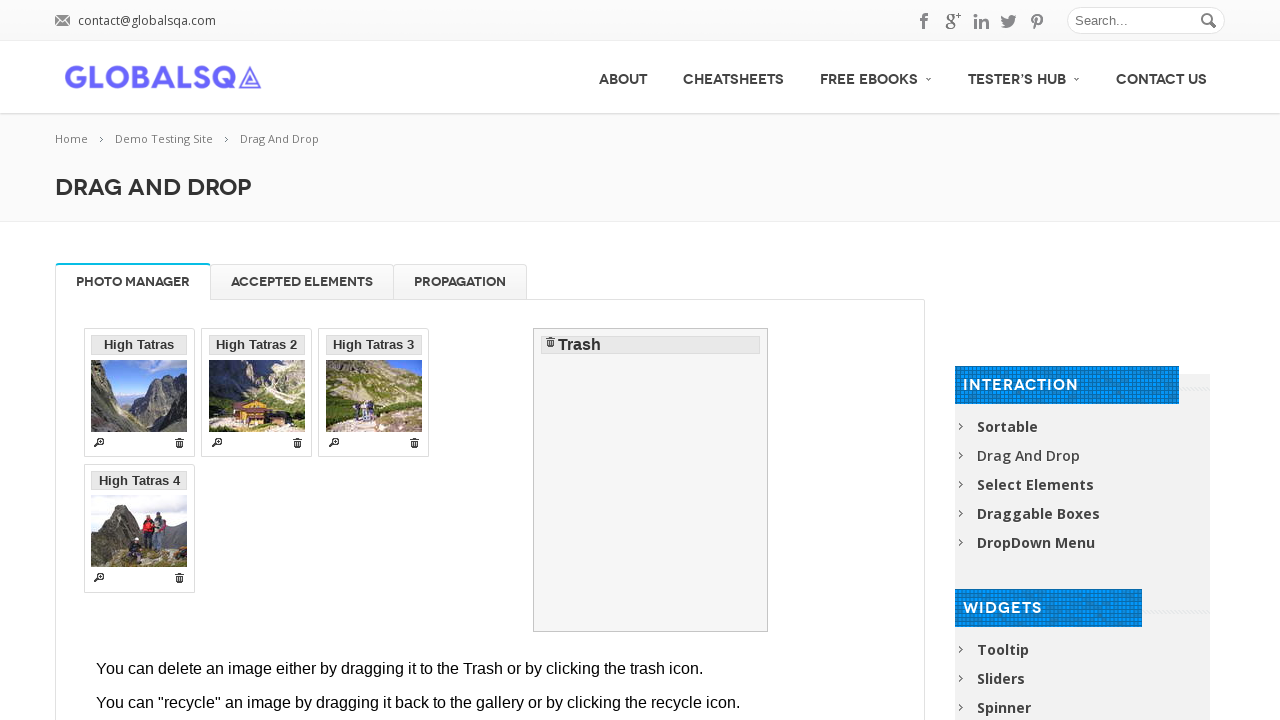

Located first draggable image in gallery
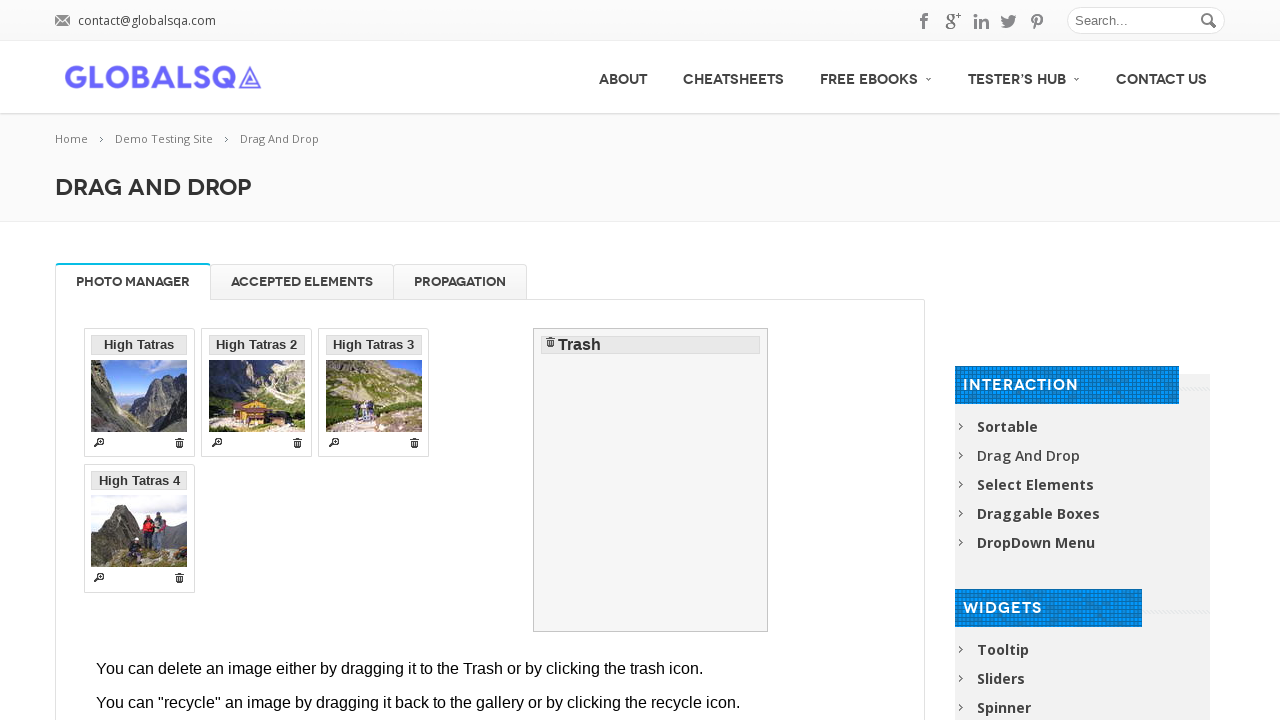

Located trash drop target area
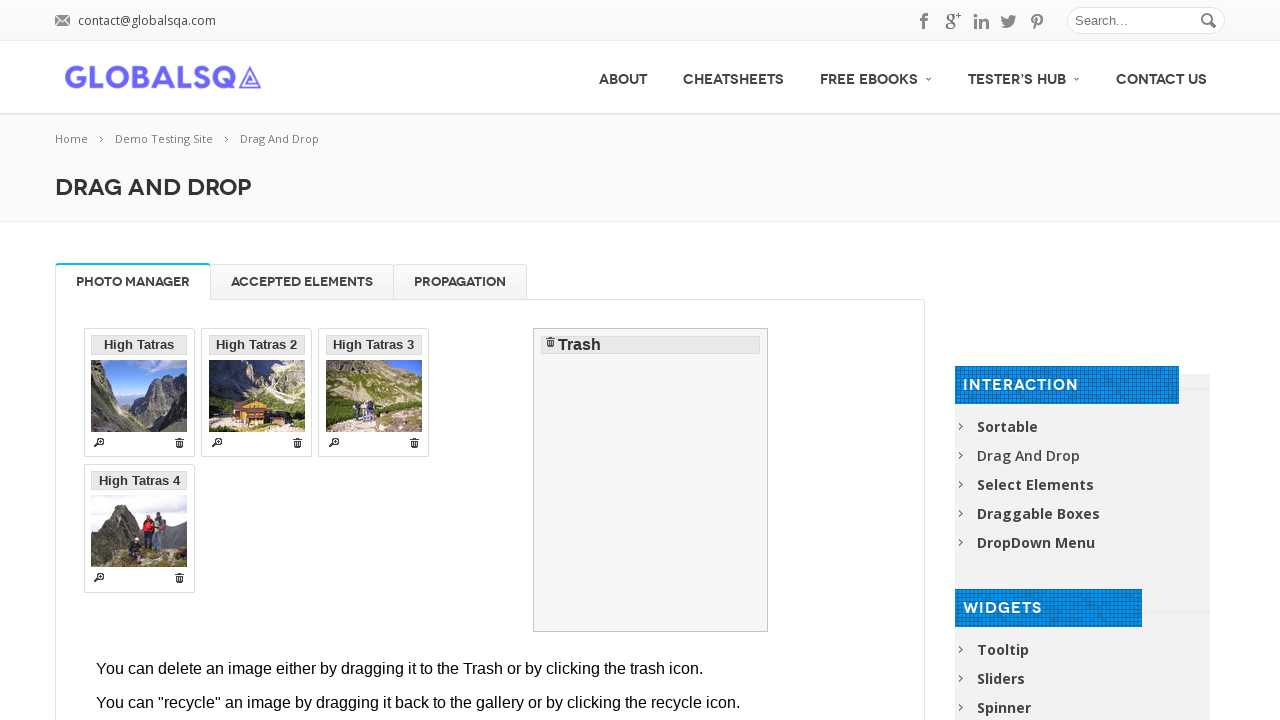

Dragged image from gallery to trash at (651, 480)
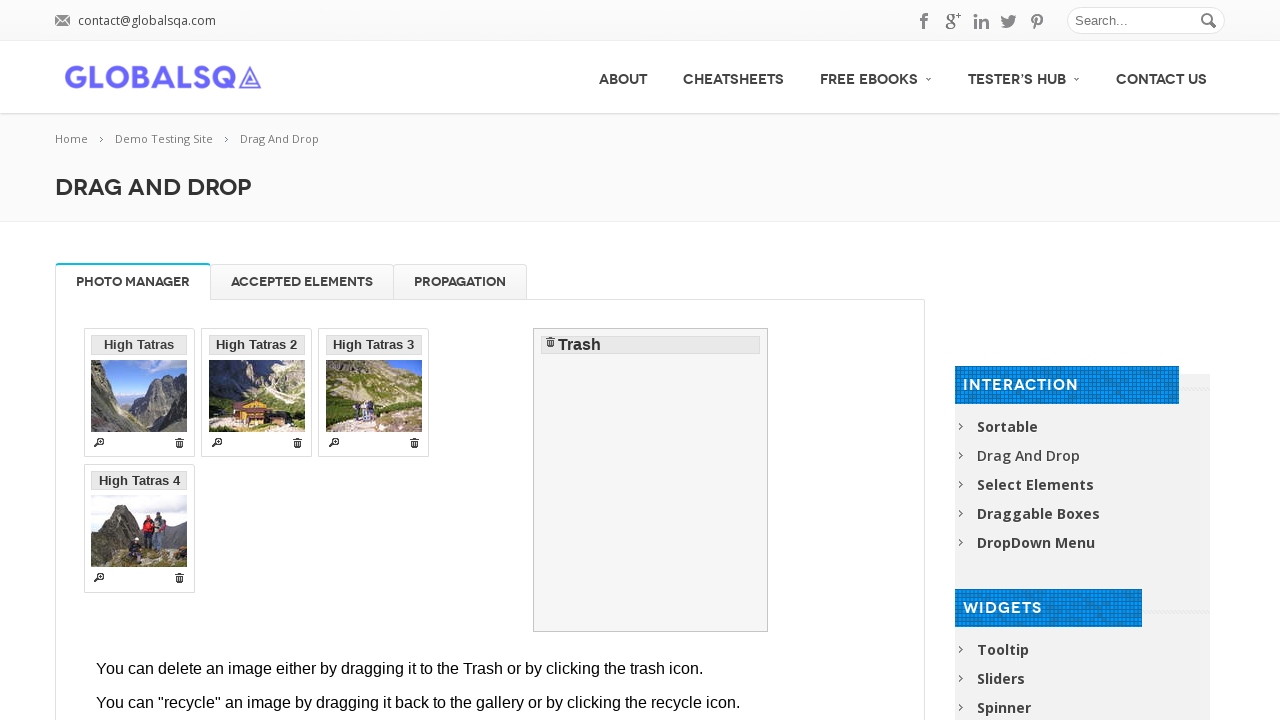

Waited for drag and drop animation to complete
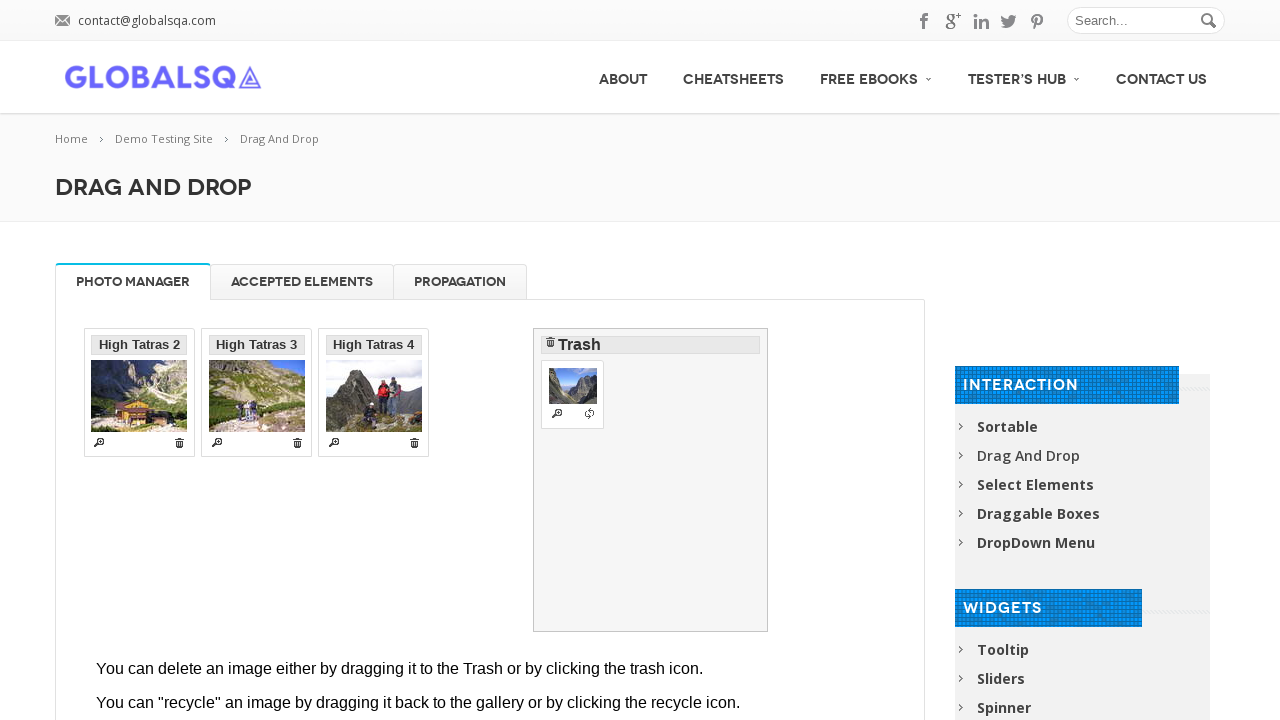

Counted images remaining in gallery
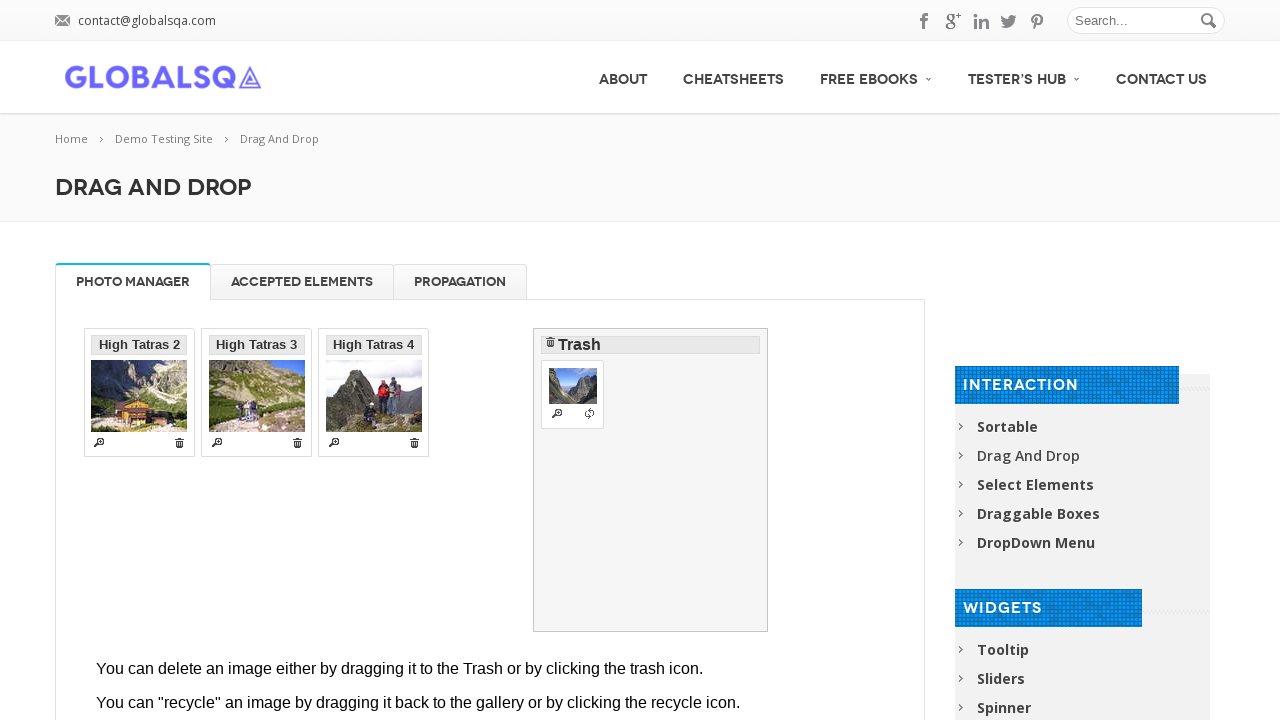

Counted images in trash
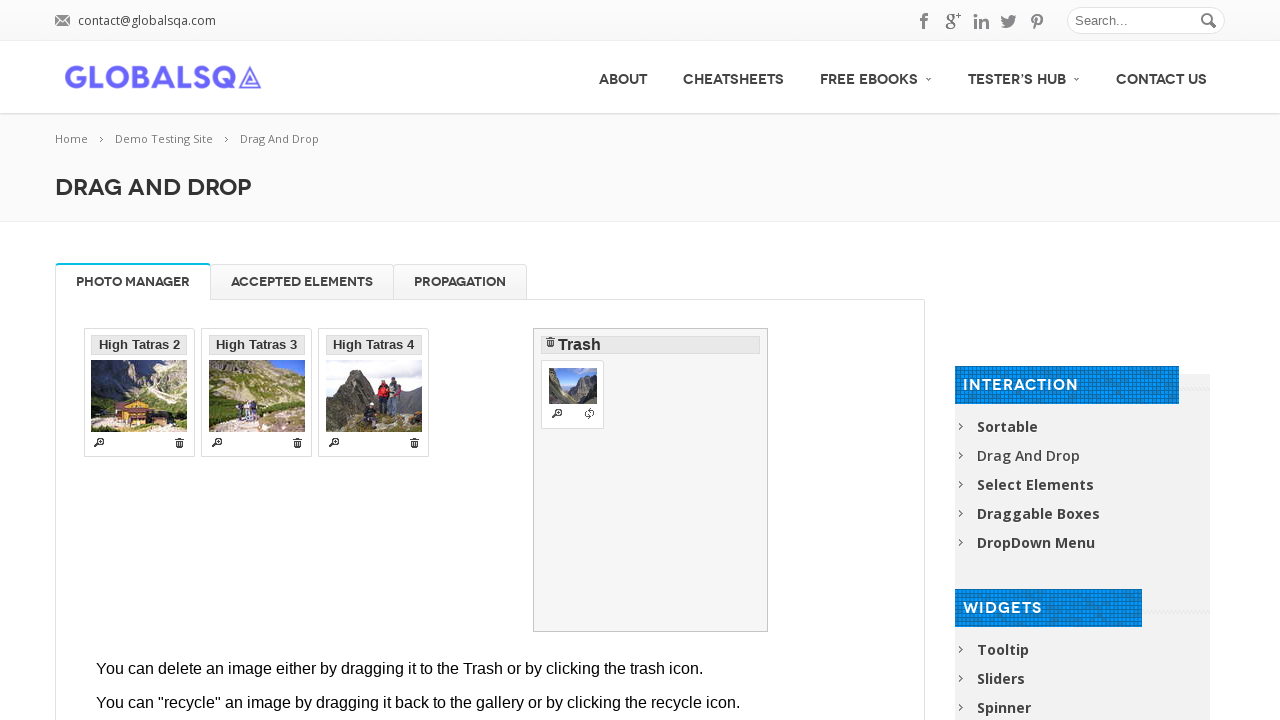

Verified gallery contains 3 images
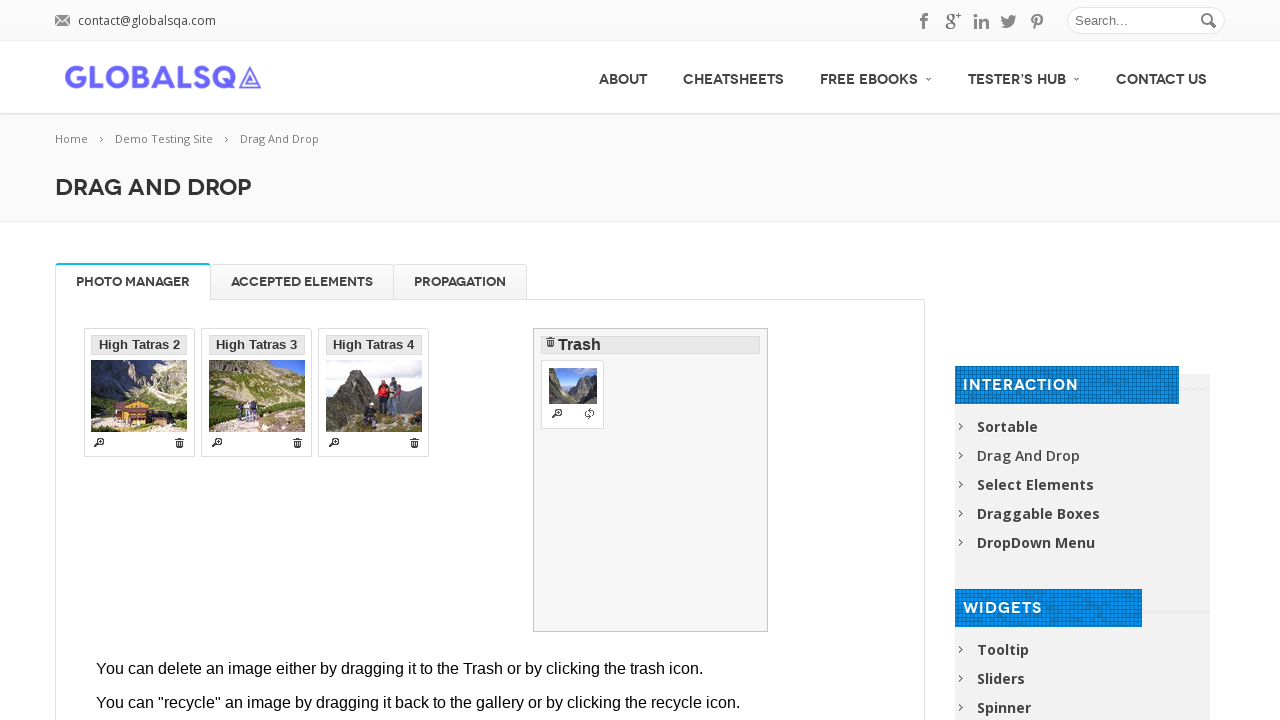

Verified trash contains 1 image
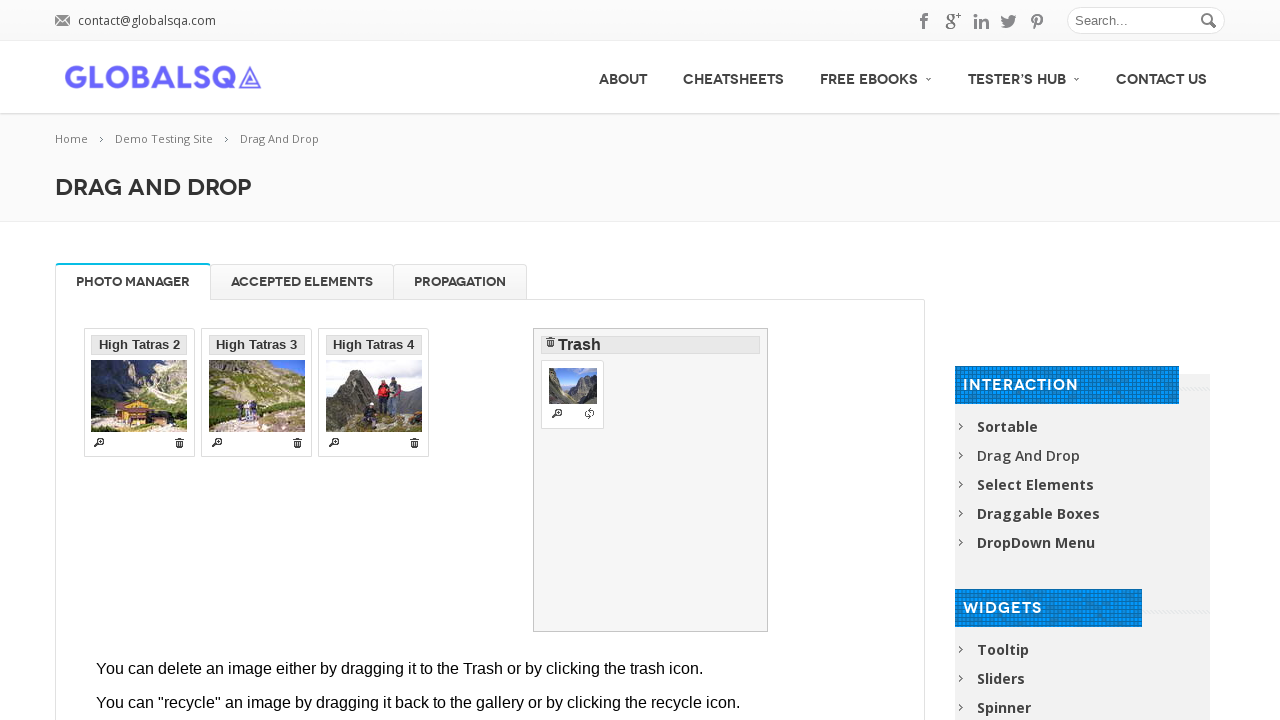

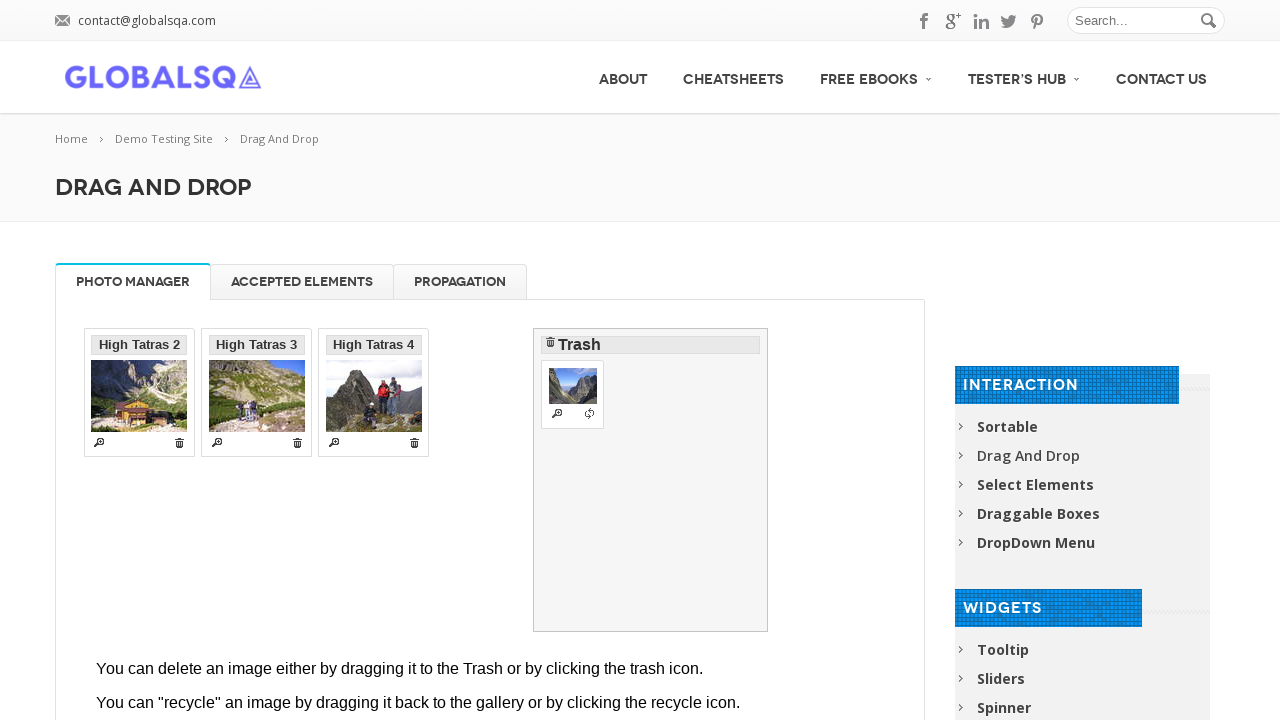